Tests the contact form submission with valid data by filling in name, email, and enquiry fields then submitting the form and verifying success message

Starting URL: https://awesomeqa.com/ui/index.php?route=information/contact

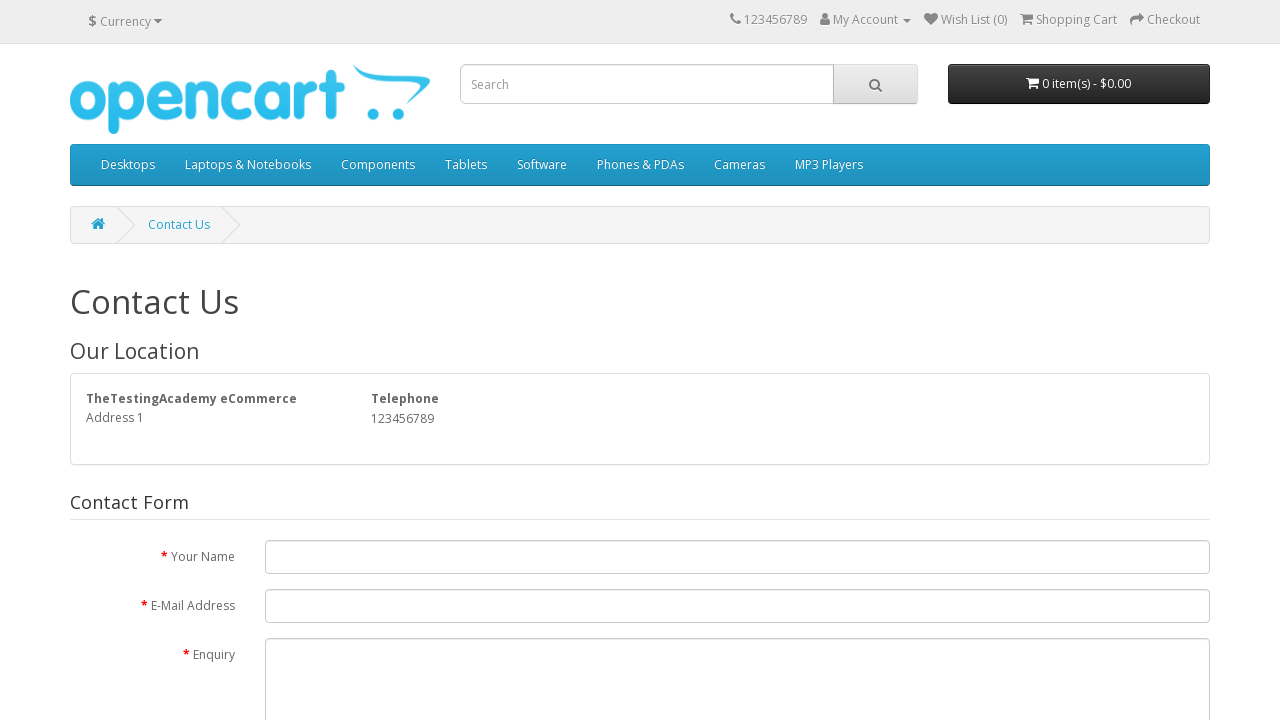

Filled name field with 'John Smith' on #input-name
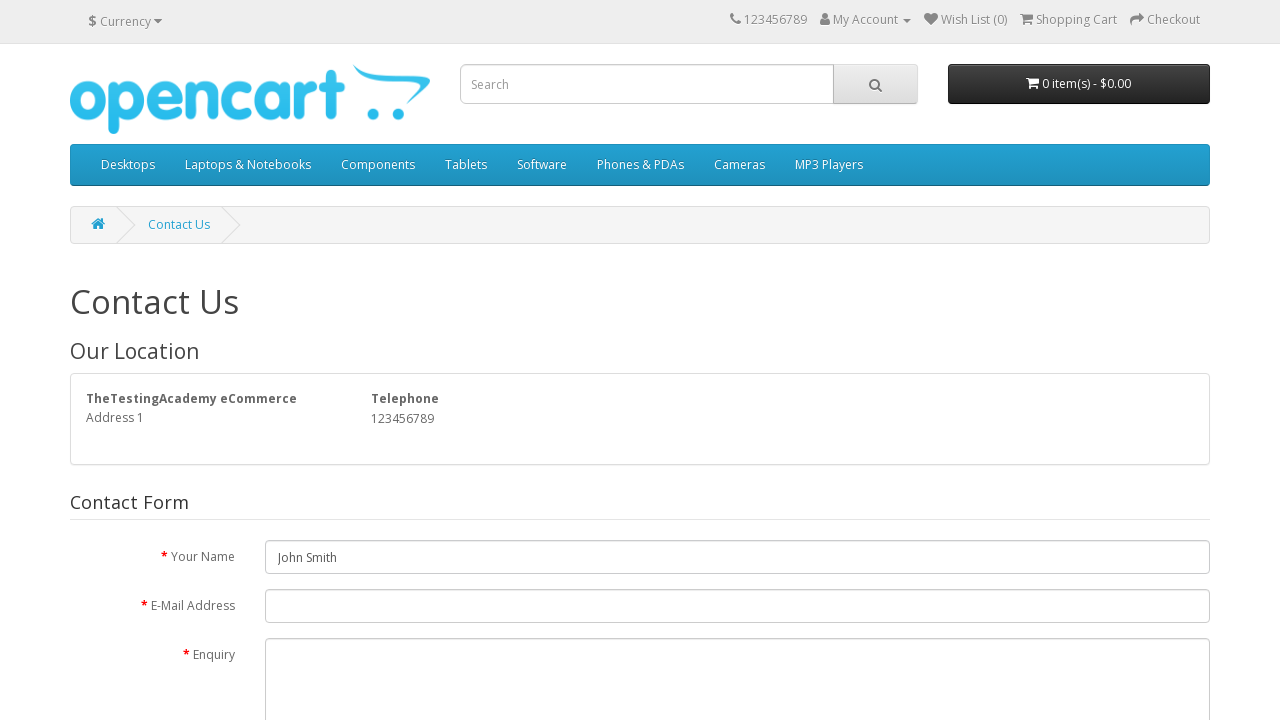

Filled email field with 'johnsmith@example.com' on #input-email
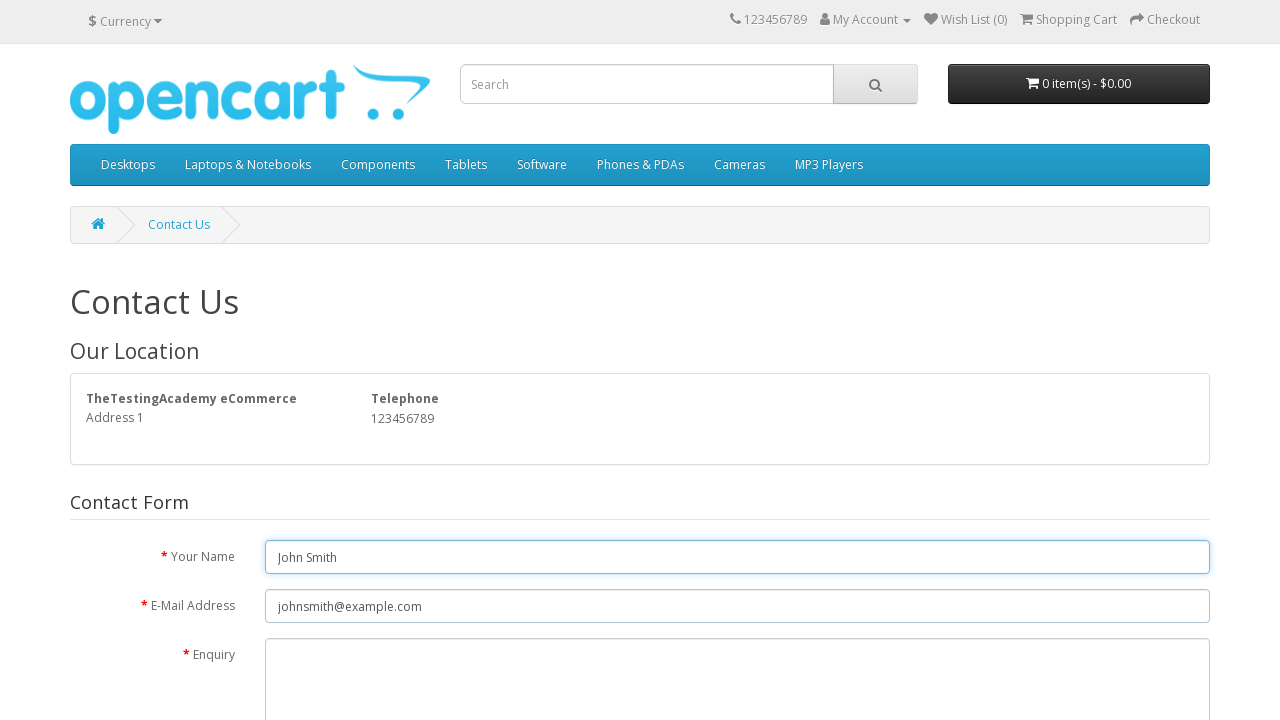

Filled enquiry field with product information request on #input-enquiry
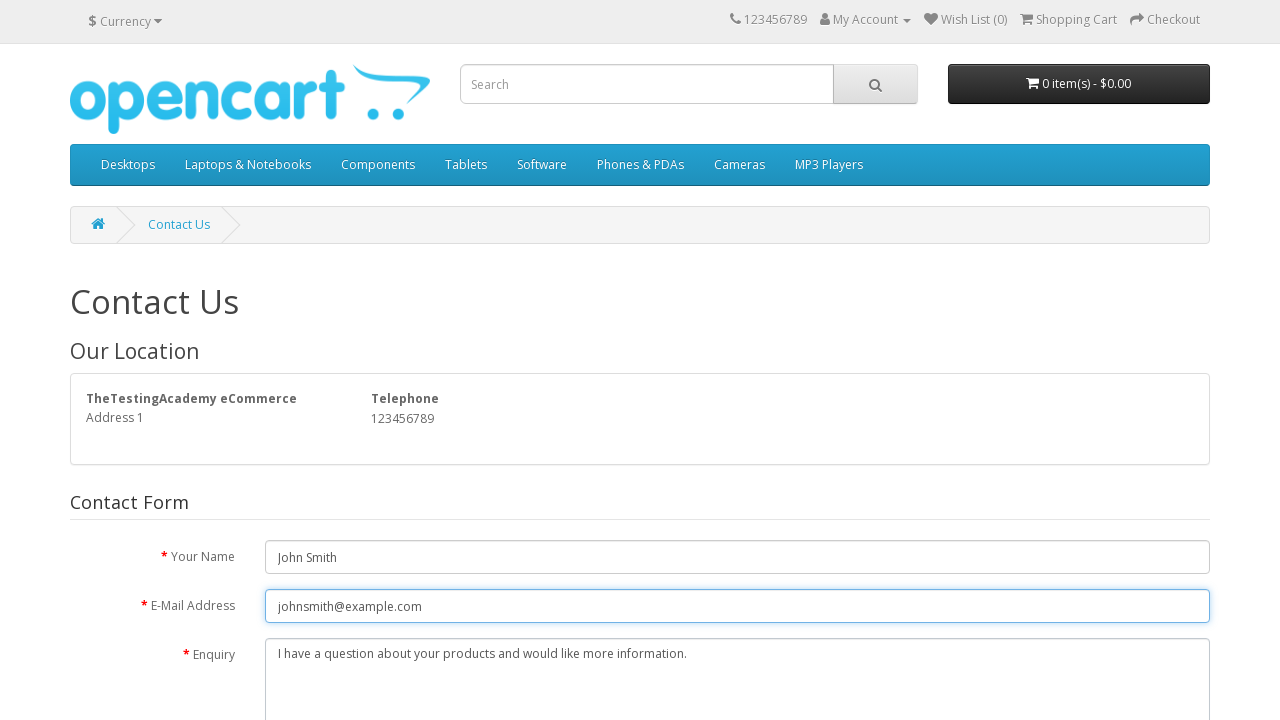

Clicked submit button to send contact form at (1178, 427) on input.btn.btn-primary
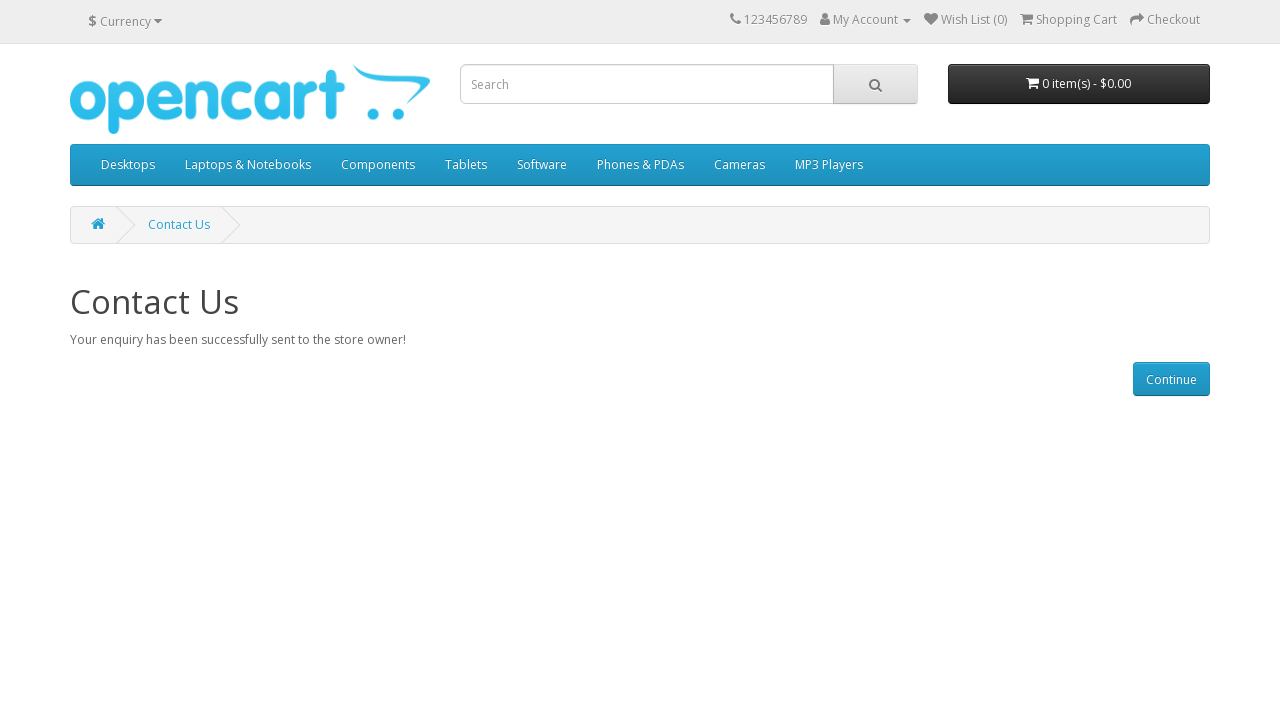

Success message container loaded
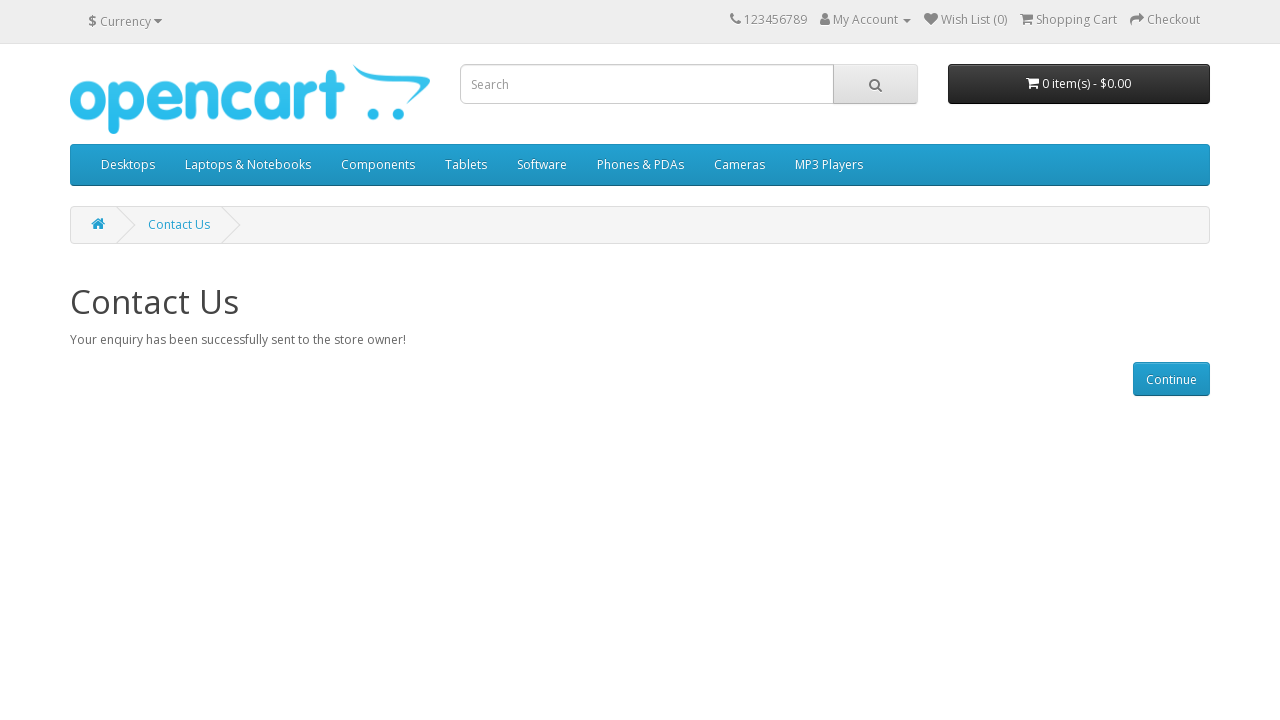

Verified success message 'Your enquiry has been successfully sent to the store owner!' is displayed
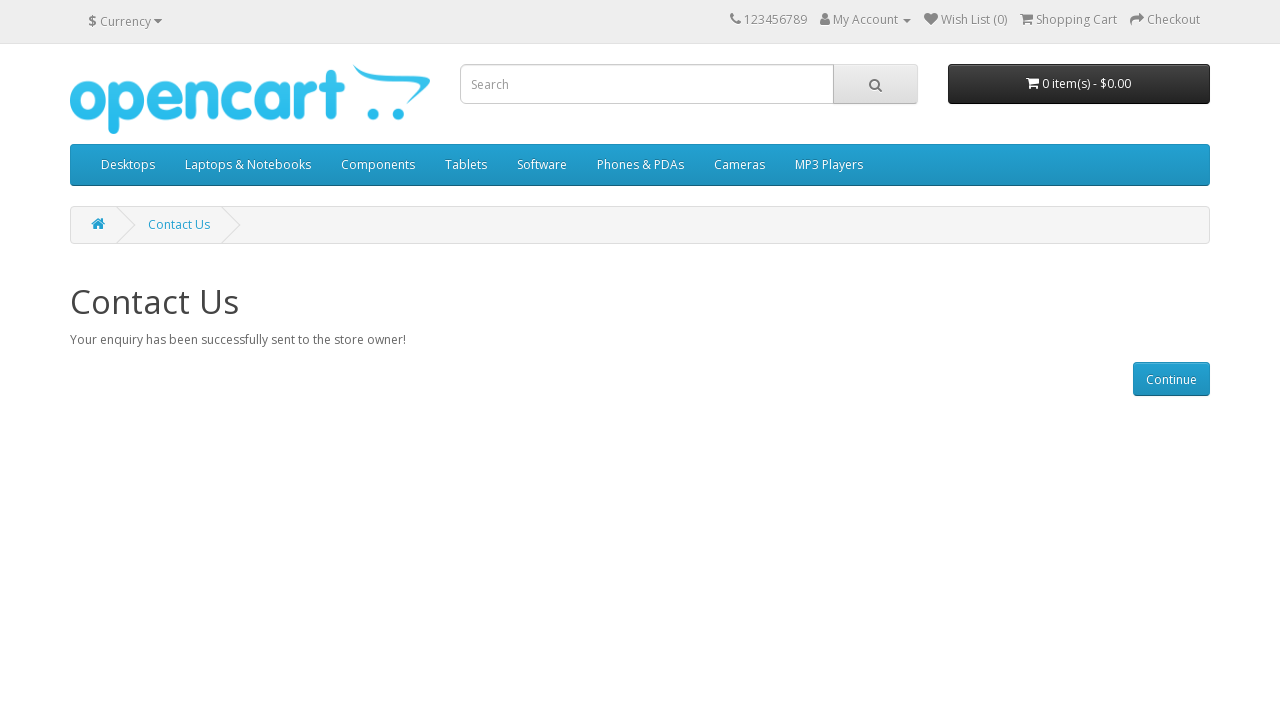

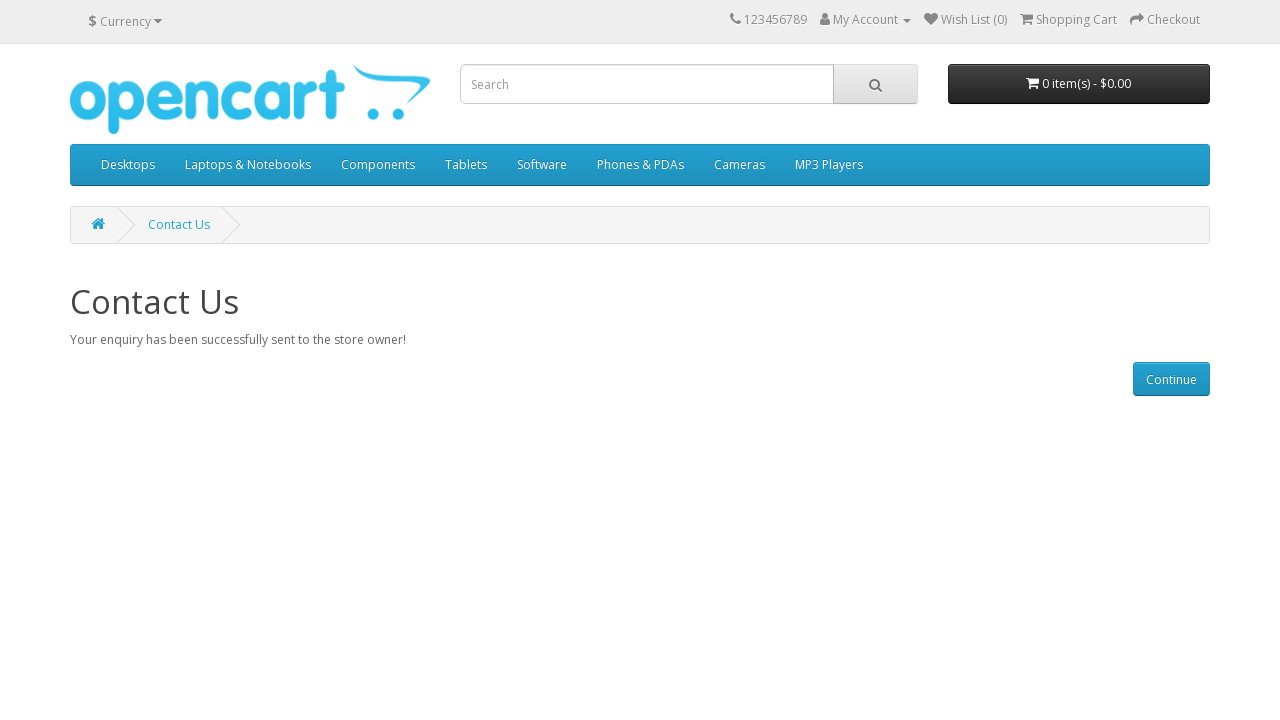